Navigates to the WebdriverIO guinea pig test page and verifies it loads successfully by visiting it twice

Starting URL: https://guinea-pig.webdriver.io/

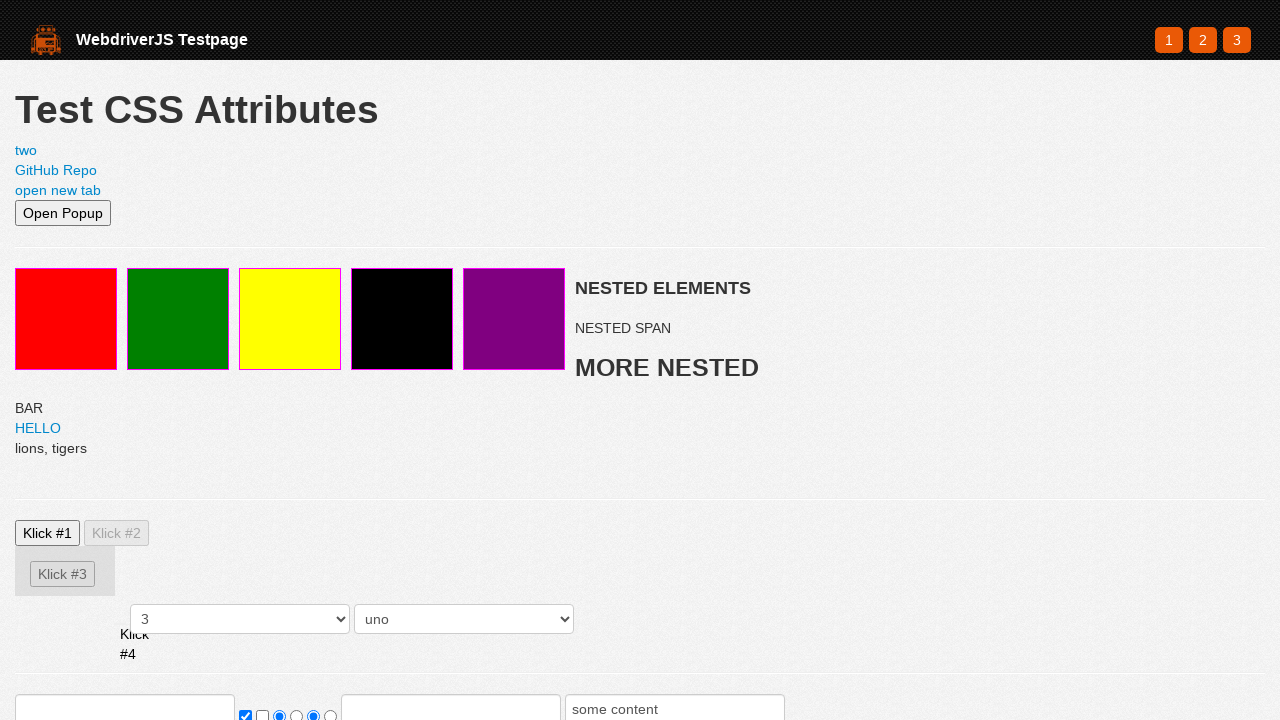

Waited for initial page load to complete (domcontentloaded)
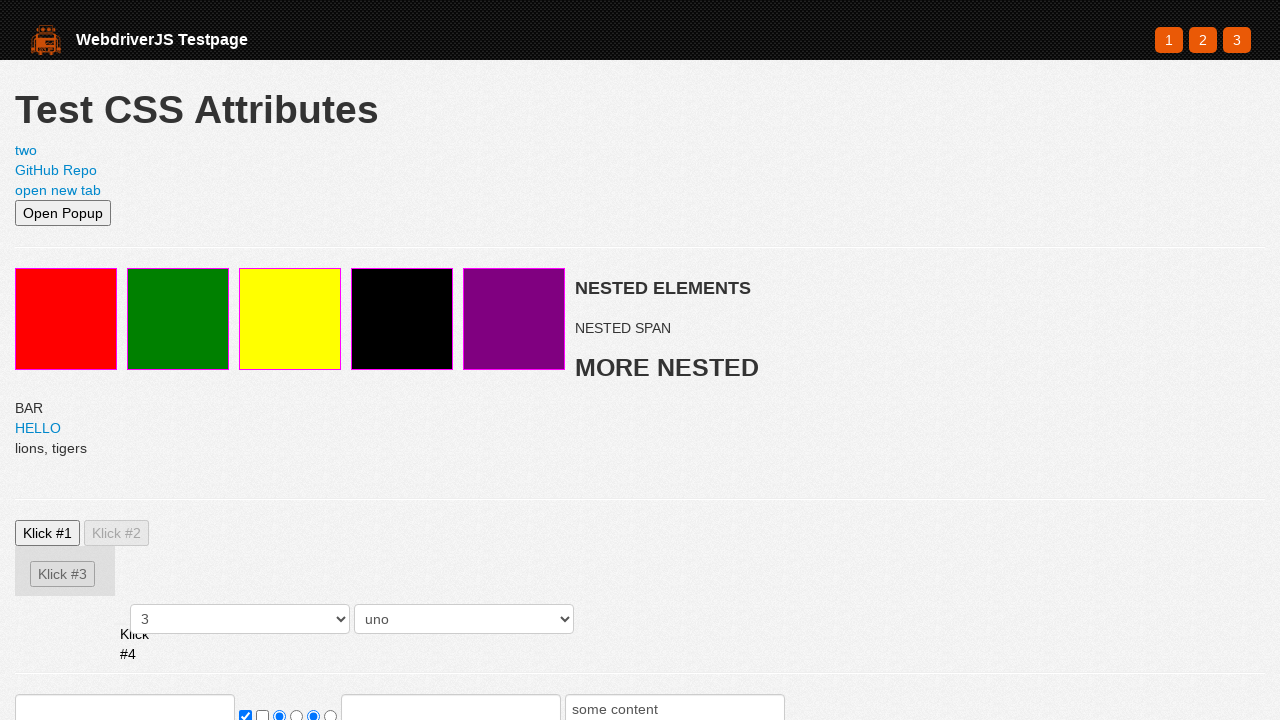

Navigated to WebdriverIO guinea pig test page (second visit)
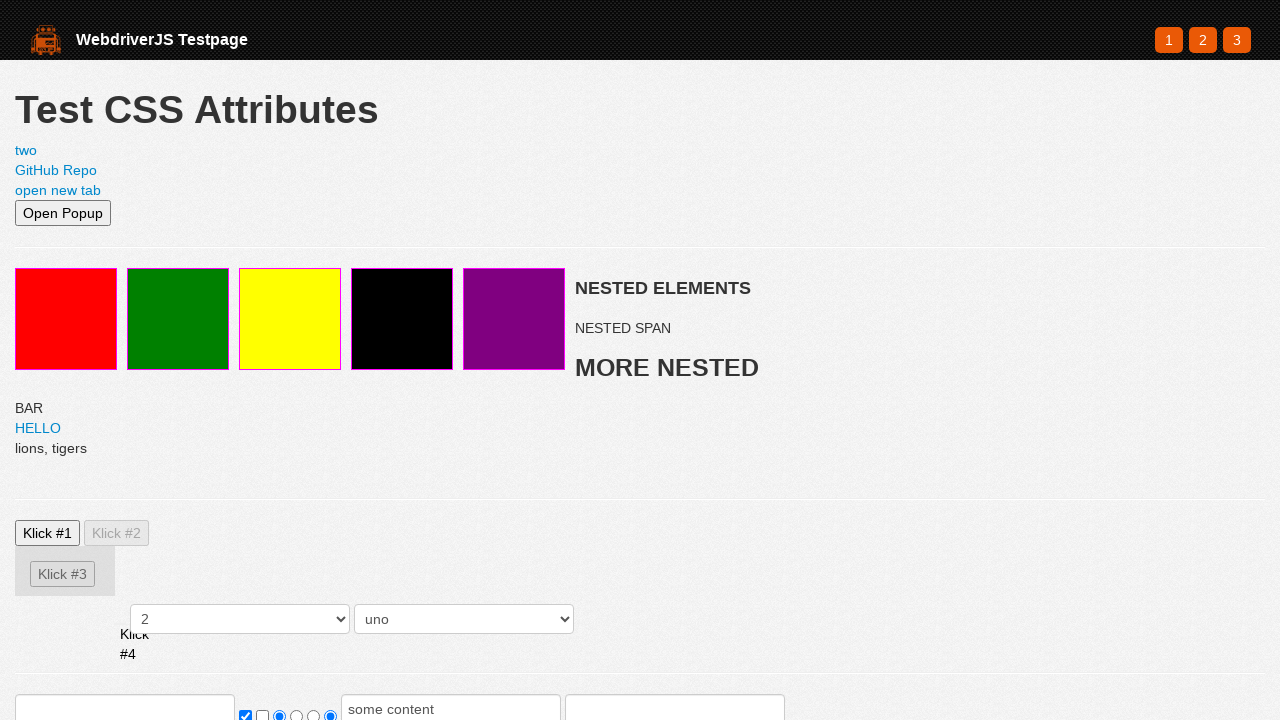

Waited for second page load to complete (domcontentloaded)
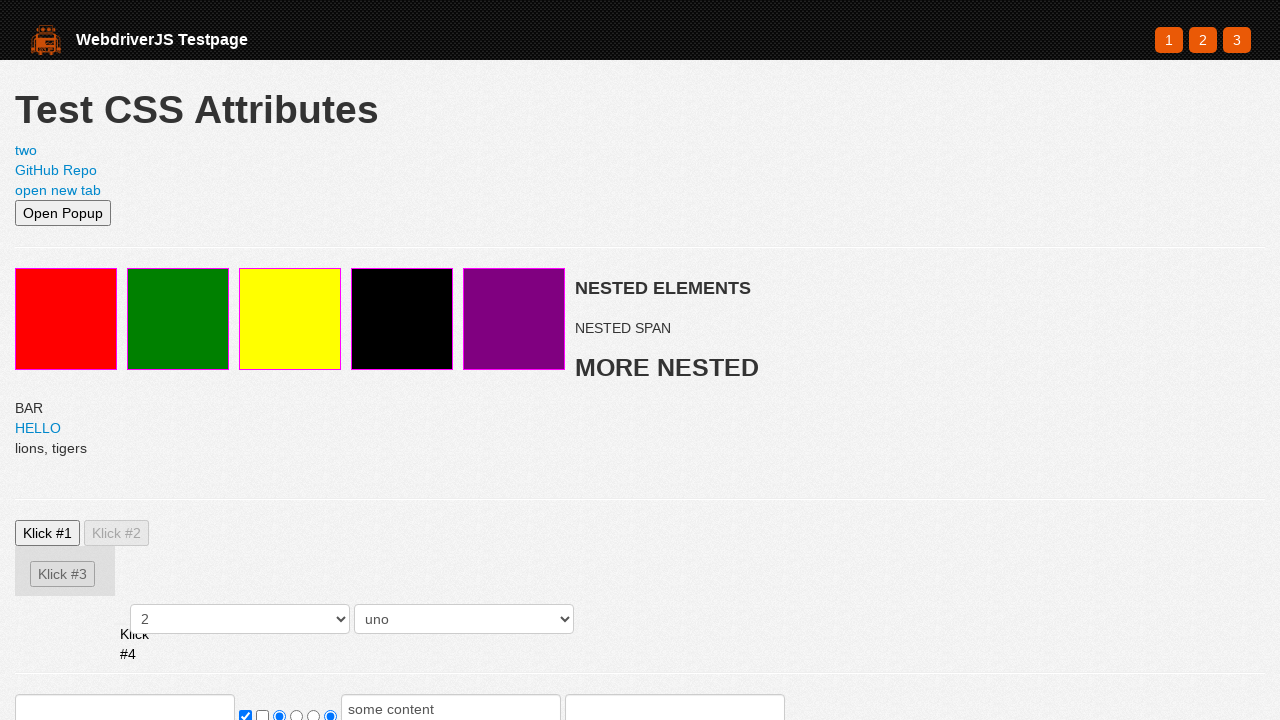

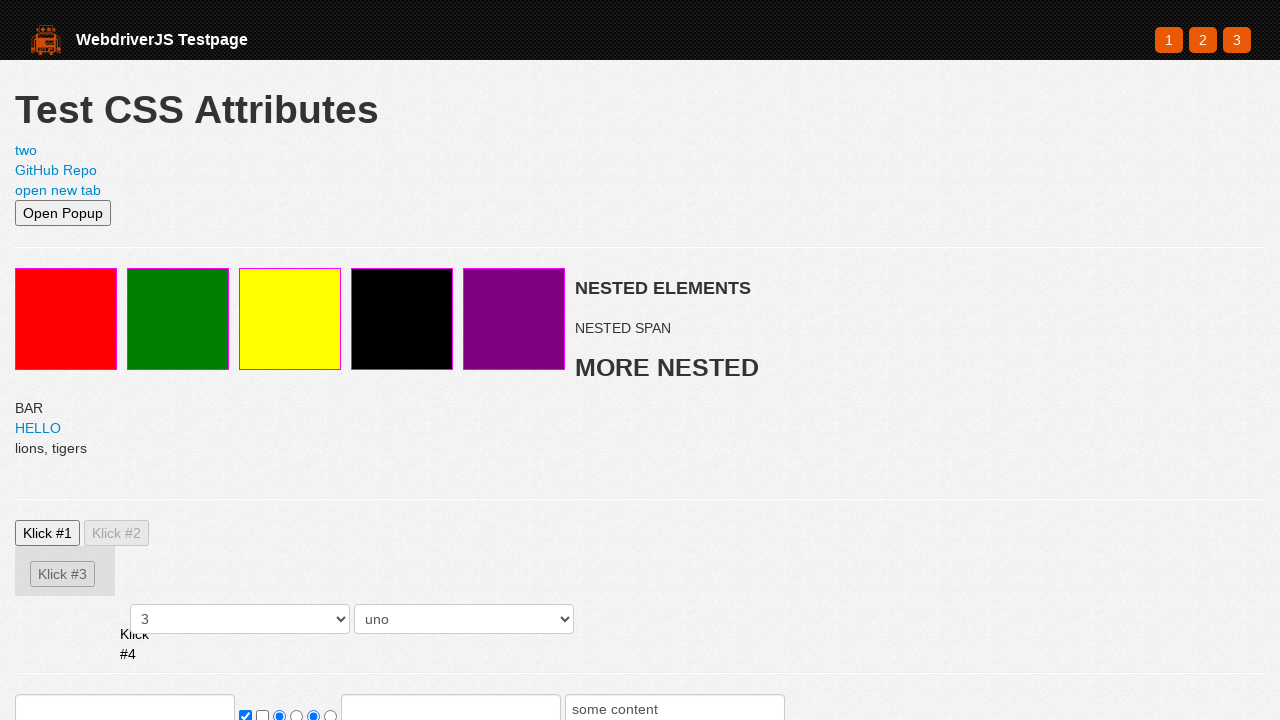